Navigates to the Harvard Health Blog page and waits for it to fully load, then executes a console log inside the page context.

Starting URL: https://www.health.harvard.edu/blog

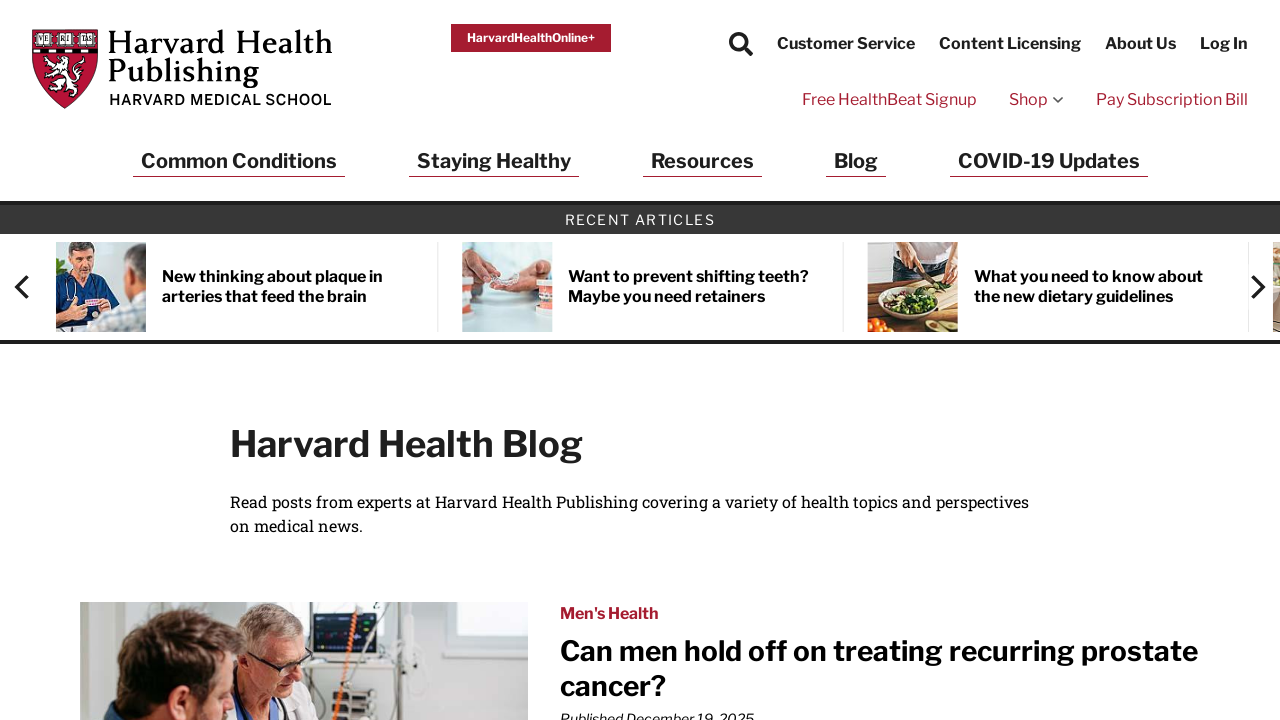

Waited for Harvard Health Blog page to fully load
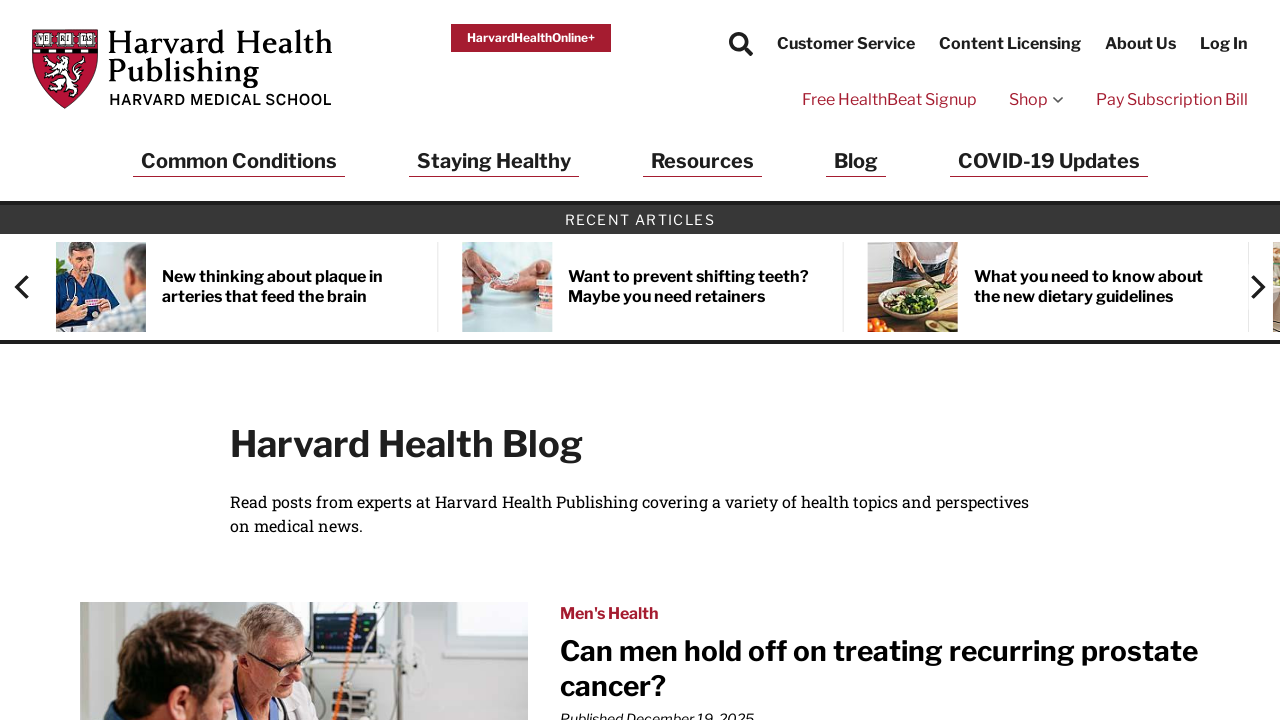

Executed console log inside page context
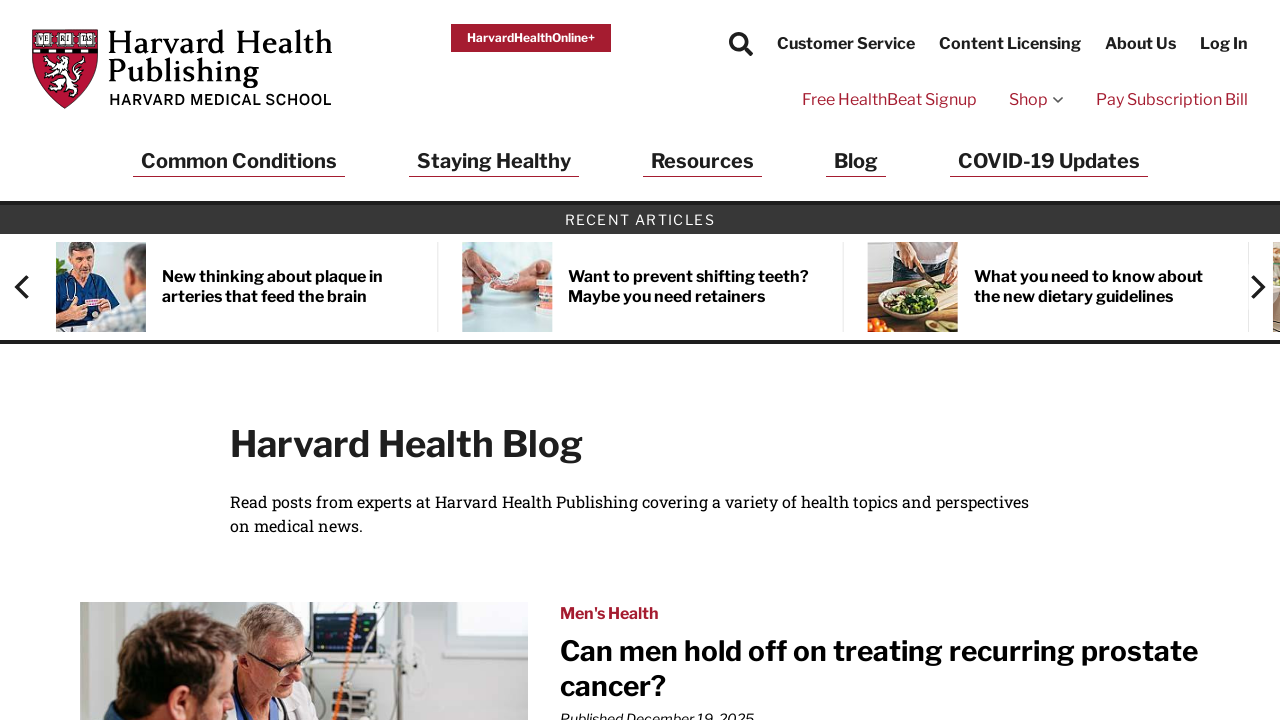

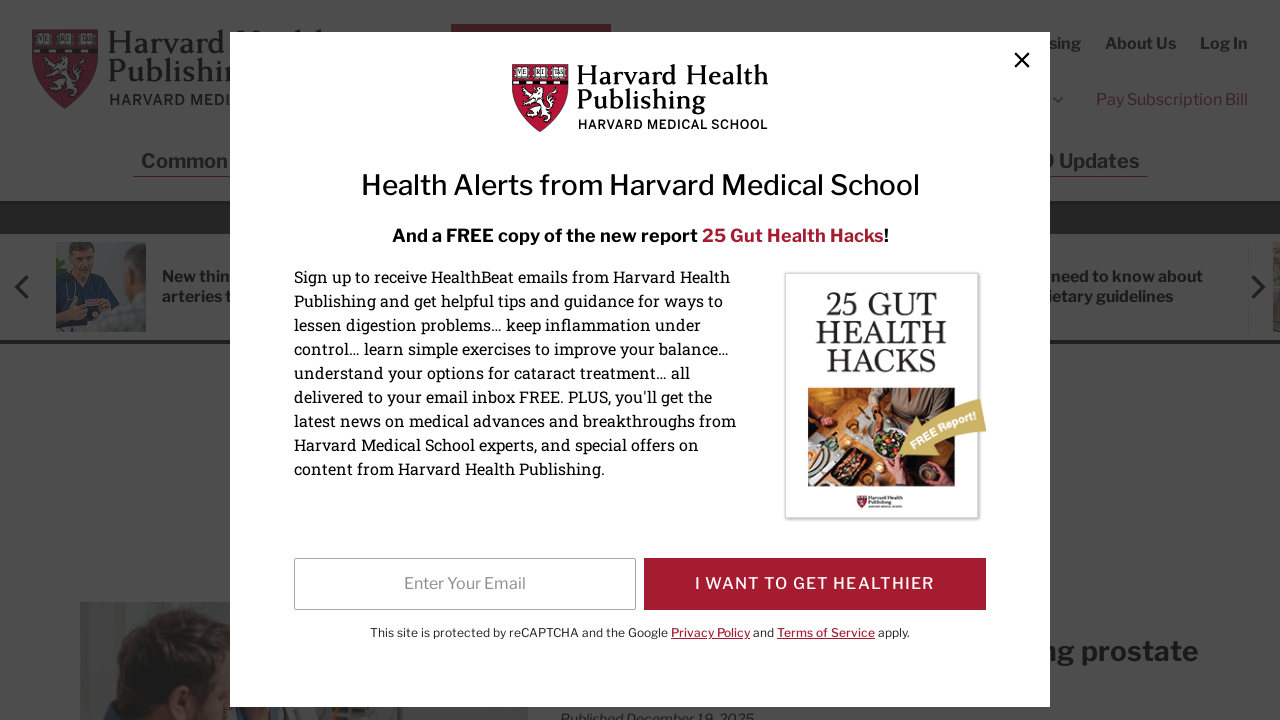